Tests dropdown functionality by selecting options using different methods (by index, by value, by visible text) and verifies that the dropdown contains exactly 3 options.

Starting URL: https://the-internet.herokuapp.com/dropdown

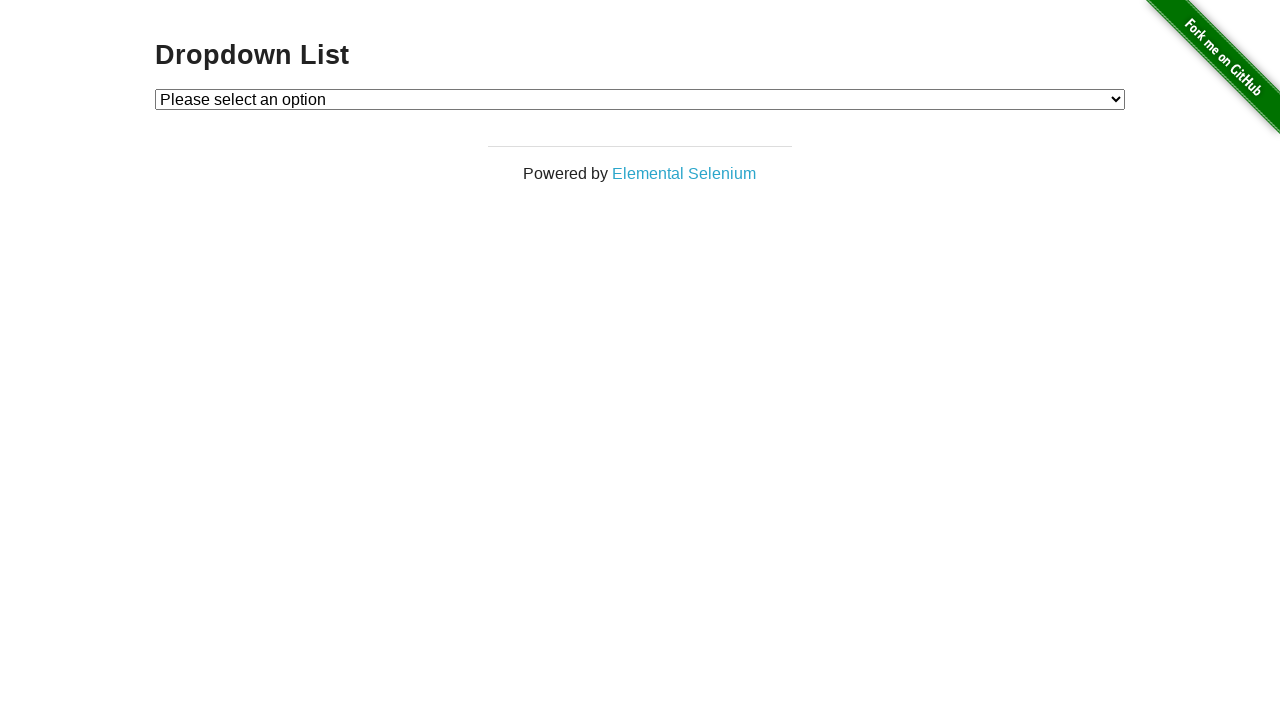

Located the dropdown element with id 'dropdown'
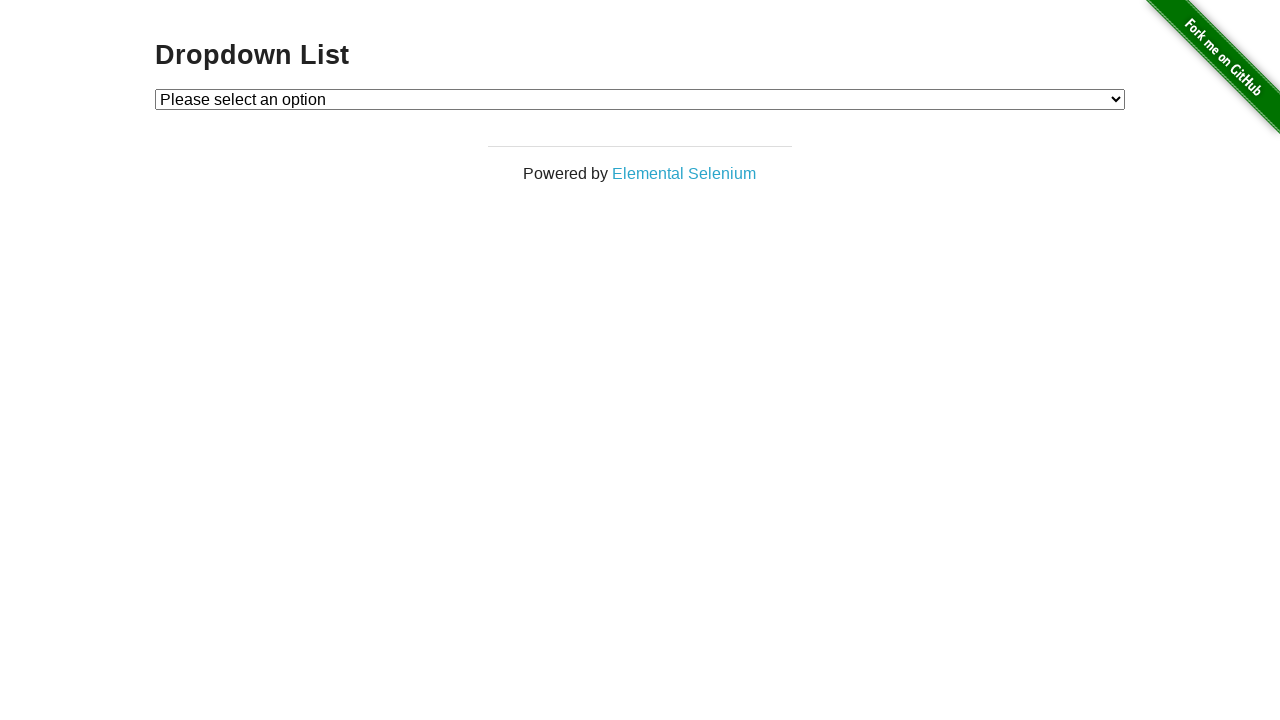

Selected Option 1 by index (index 1) on select#dropdown
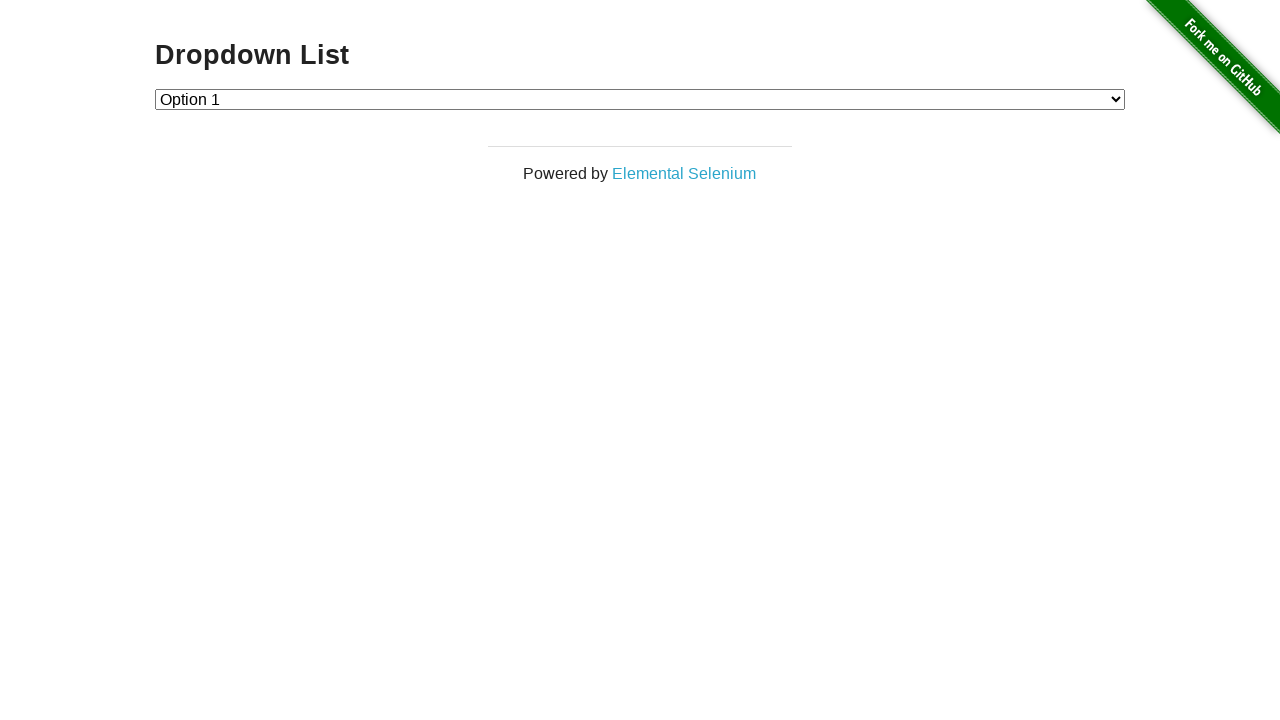

Verified selection by index: 'Option 1'
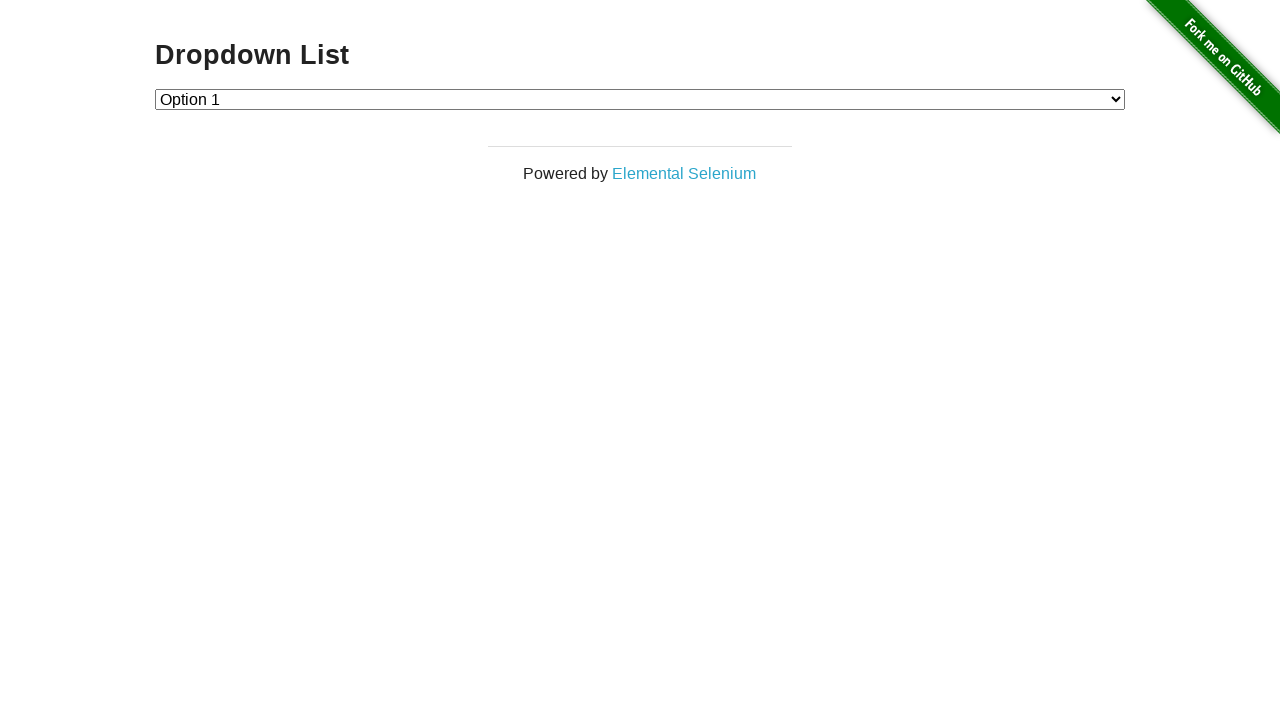

Selected Option 2 by value on select#dropdown
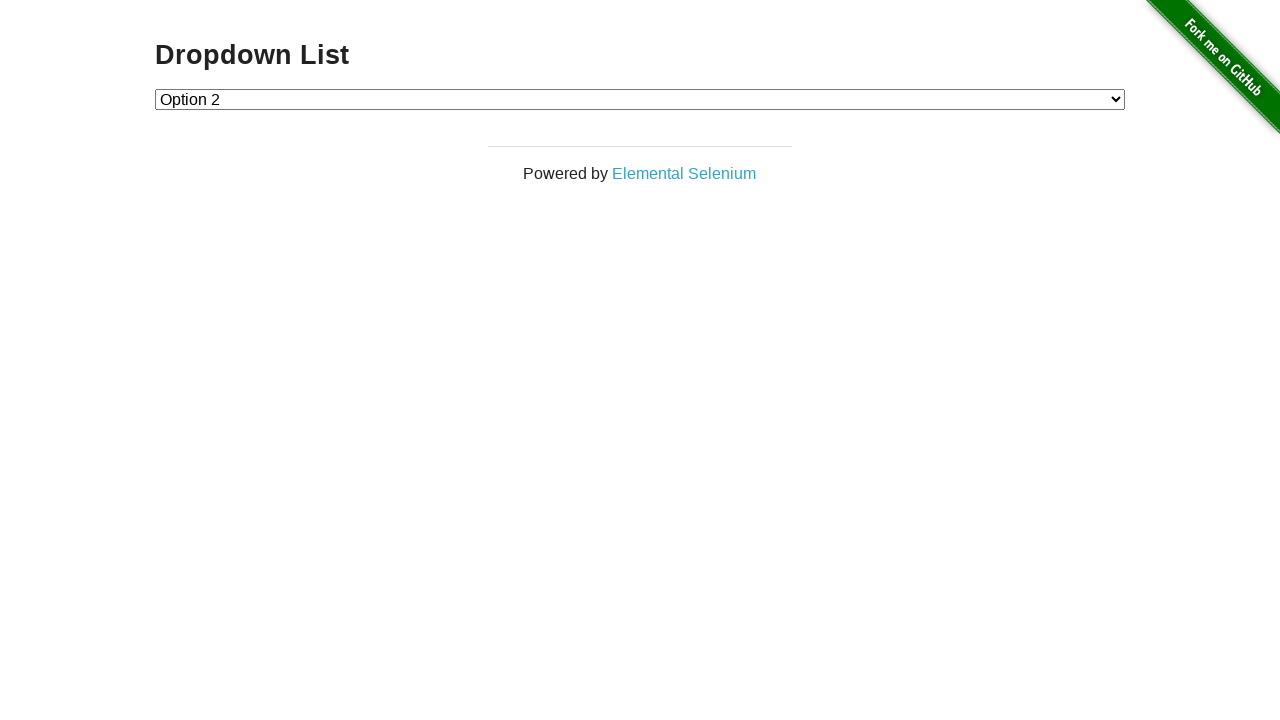

Verified selection by value: 'Option 2'
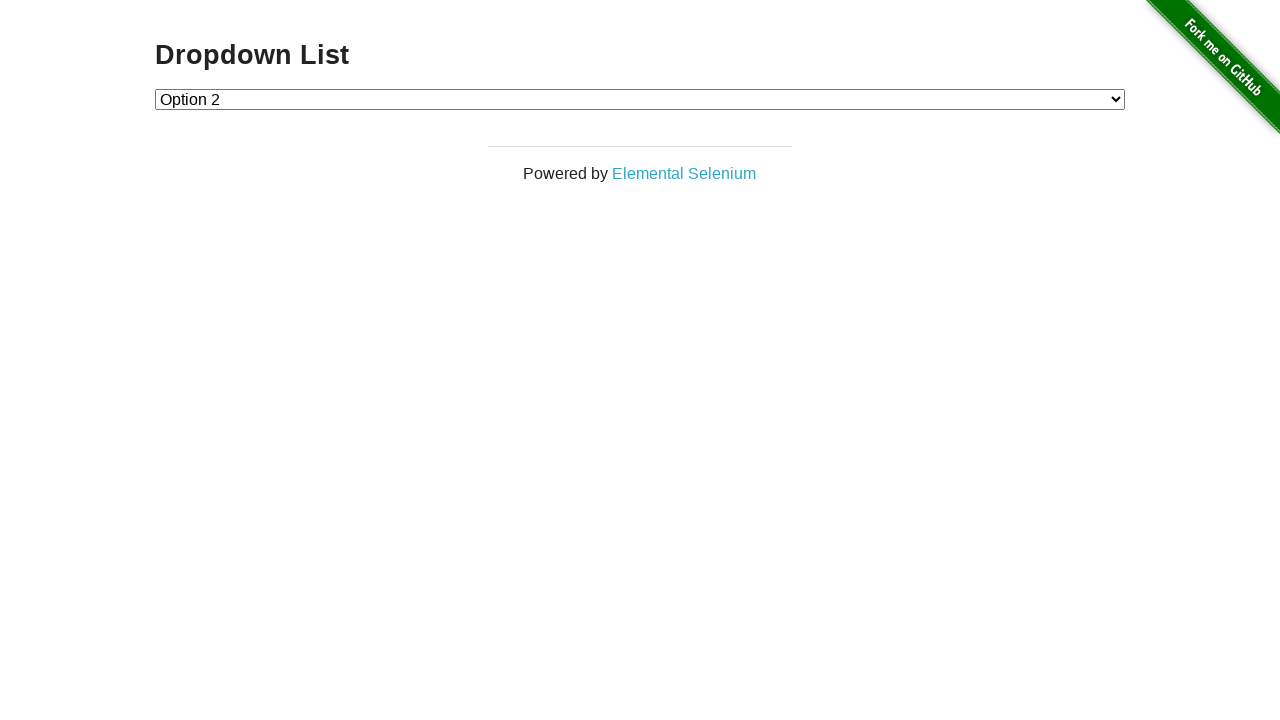

Selected Option 1 by visible text (label) on select#dropdown
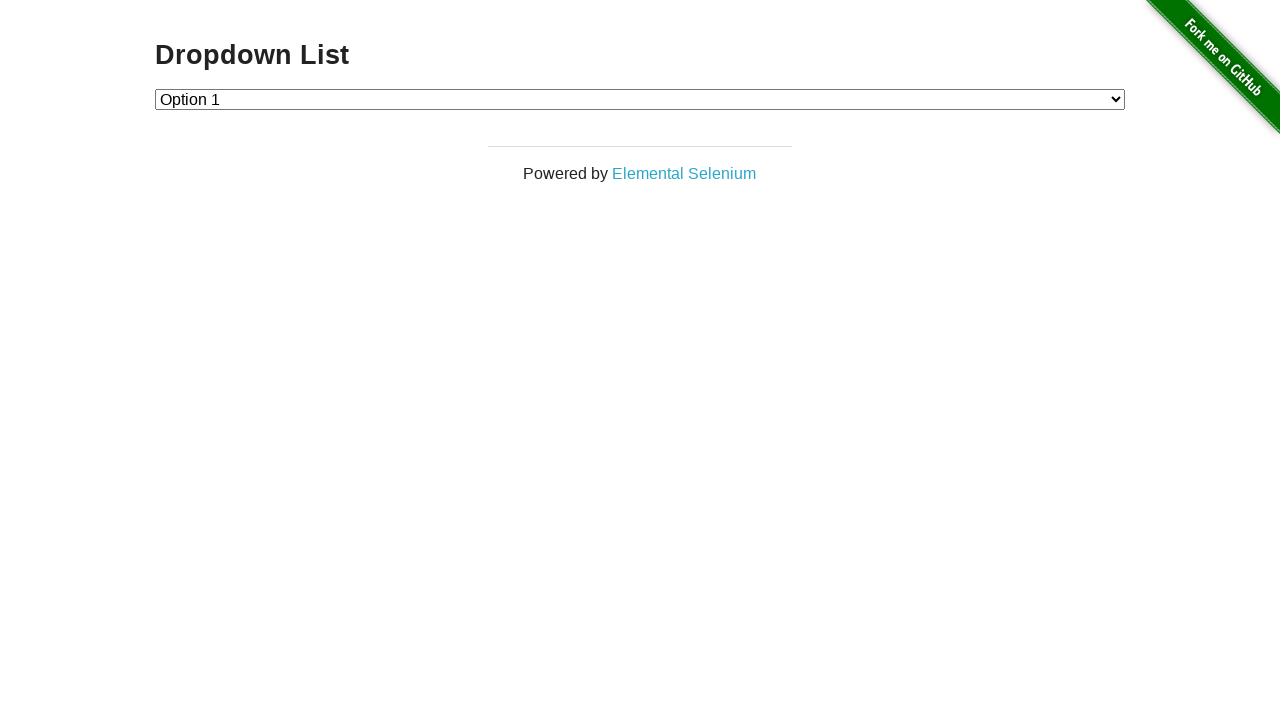

Verified selection by visible text: 'Option 1'
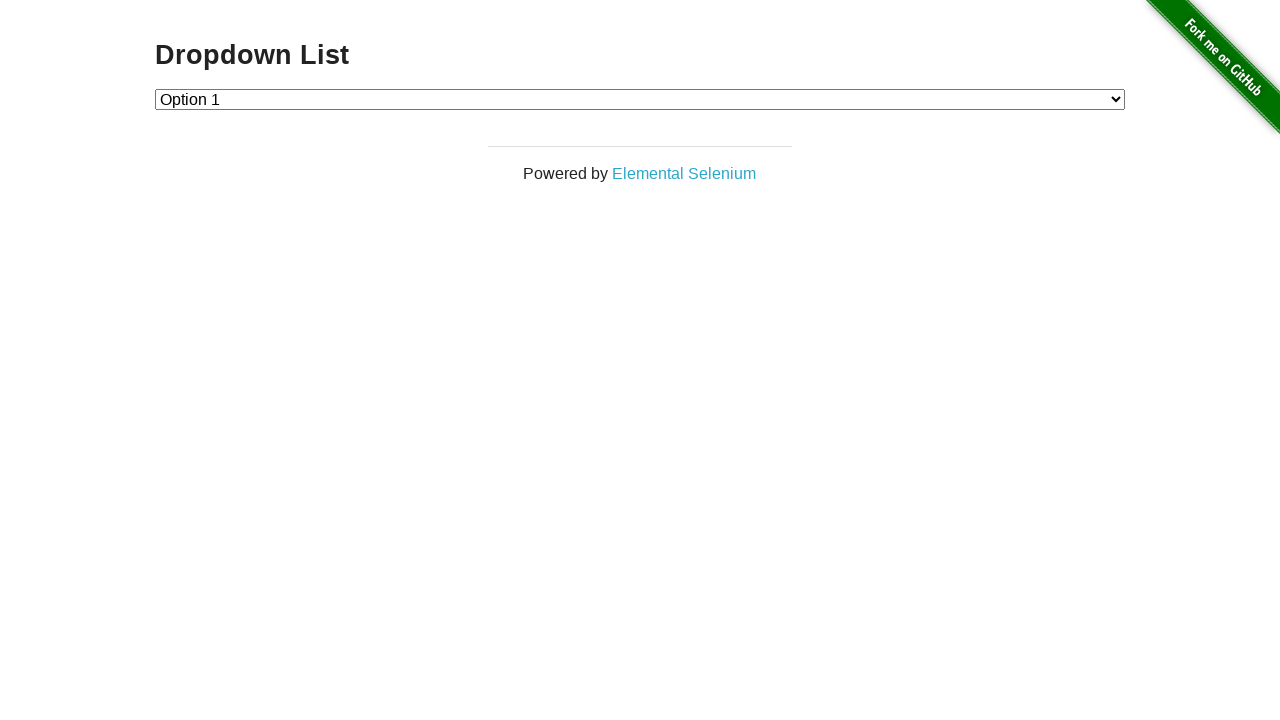

Retrieved all dropdown options
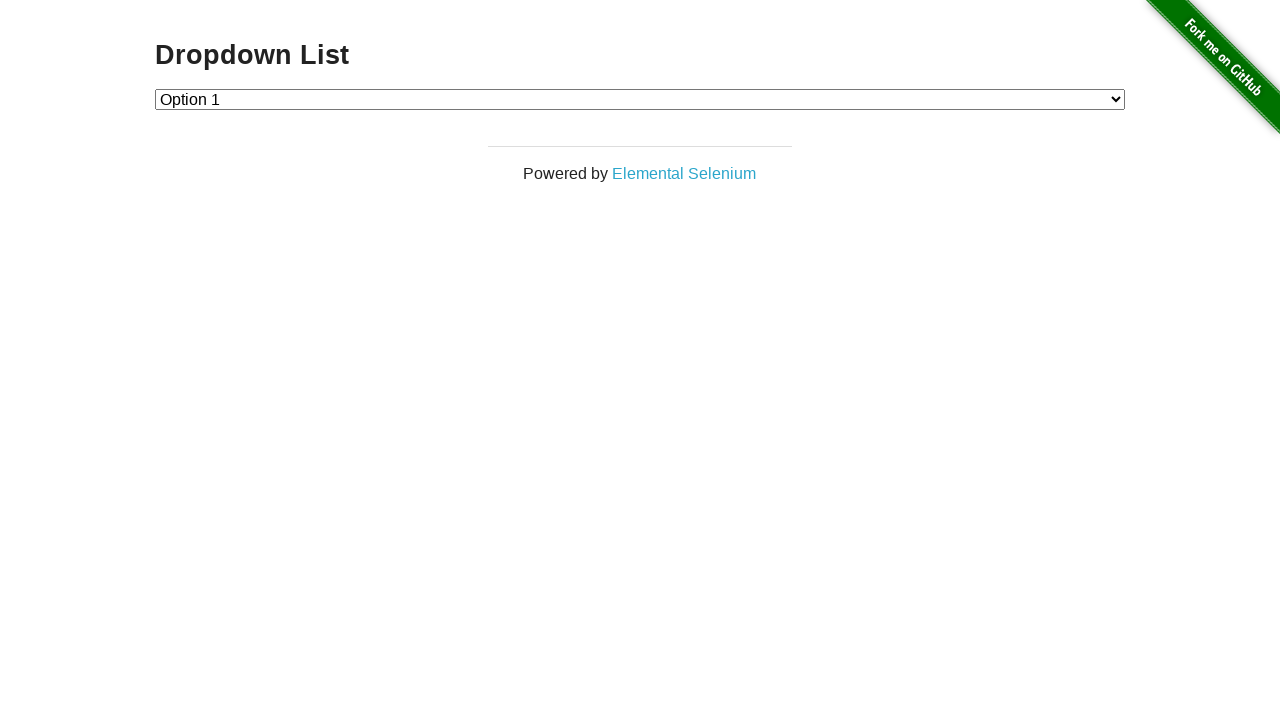

Printed all 3 dropdown options
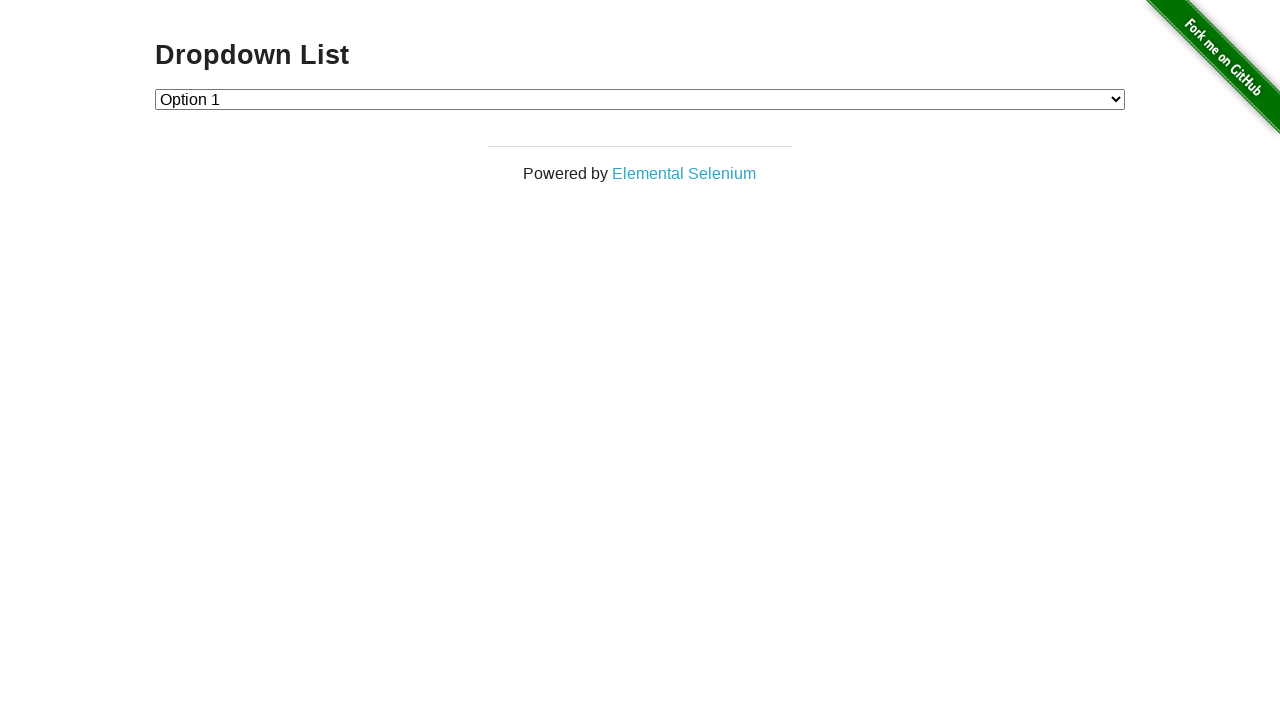

Verified dropdown contains exactly 3 options
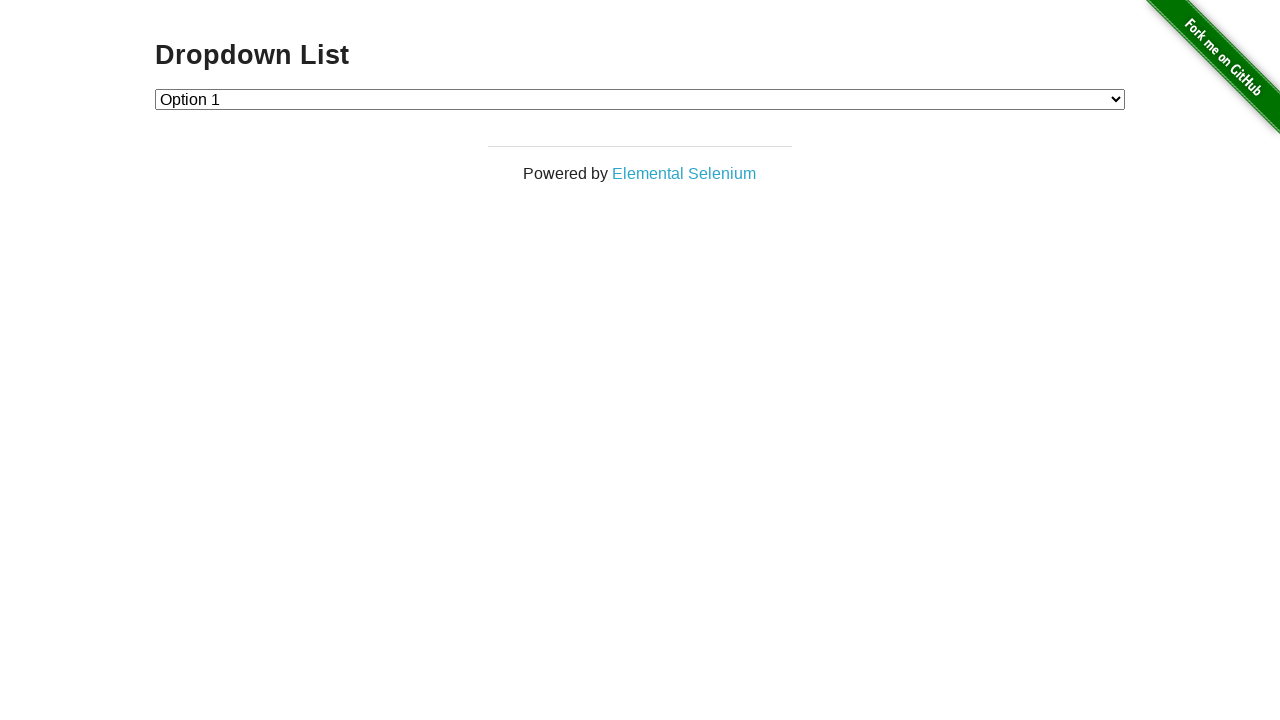

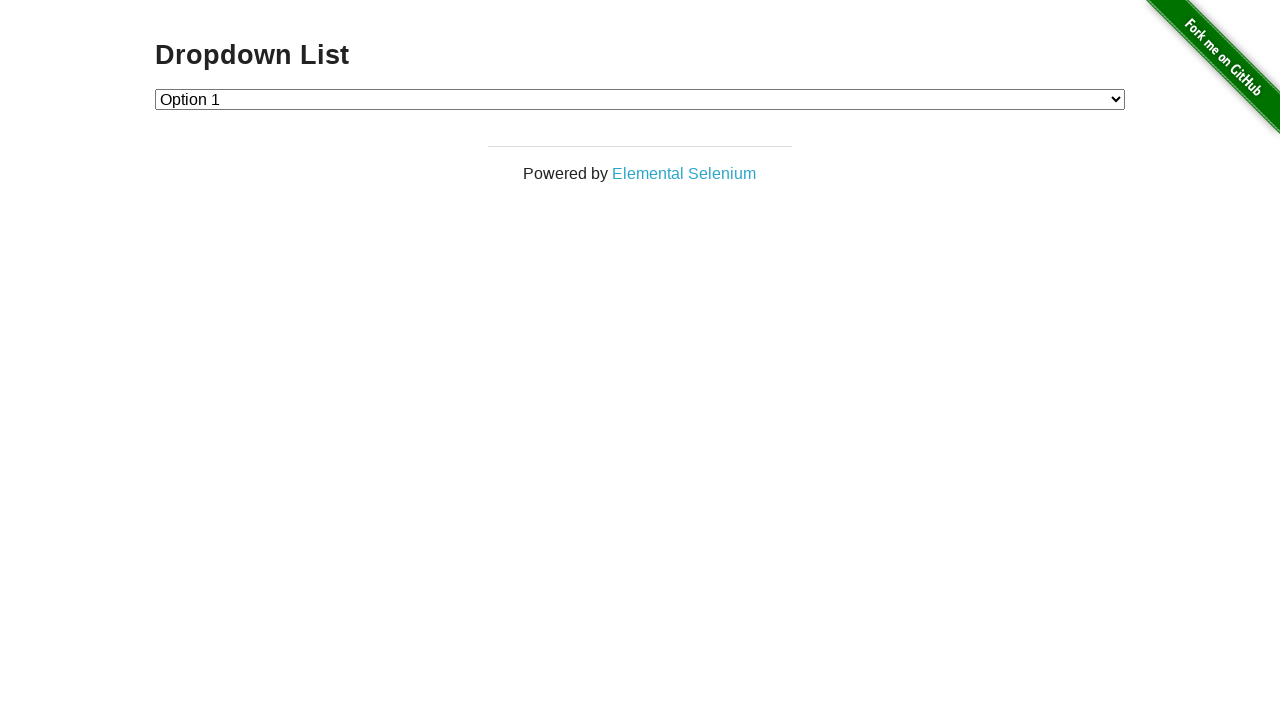